Tests the download functionality on a file upload/download demo page by clicking the download button and verifying the page elements load correctly.

Starting URL: https://rahulshettyacademy.com/upload-download-test/

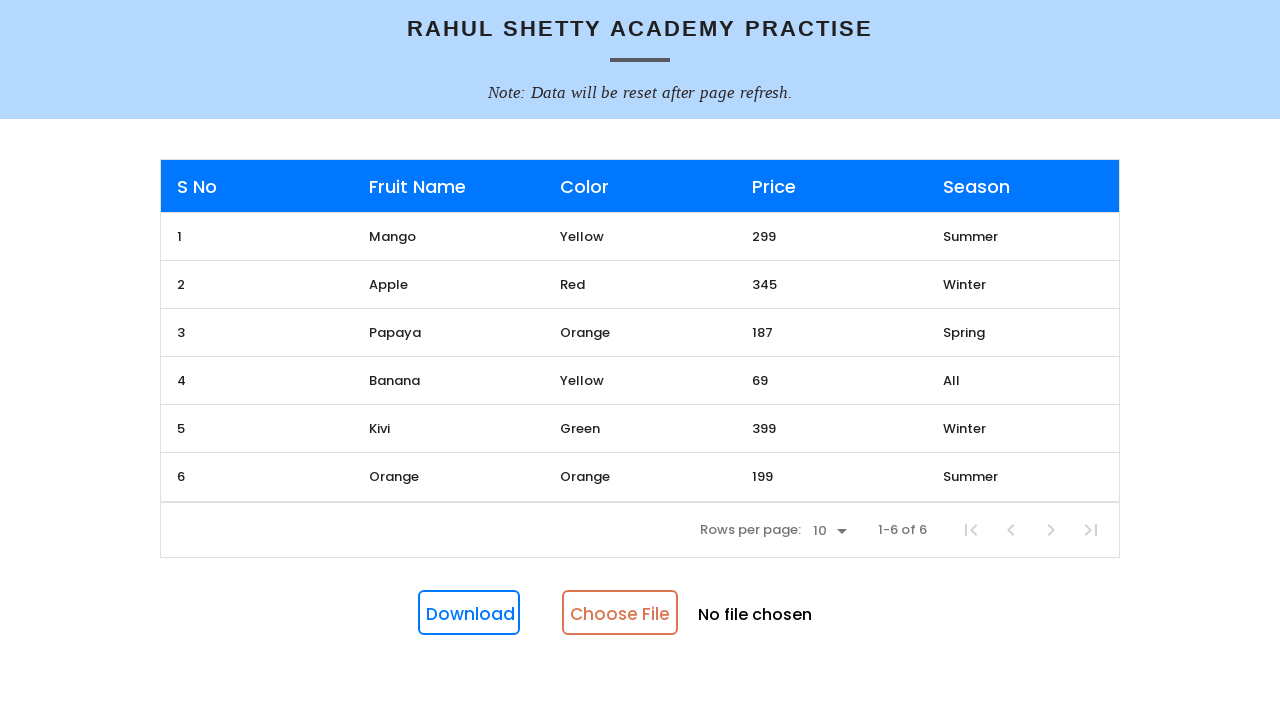

Clicked the download button at (469, 613) on #downloadButton
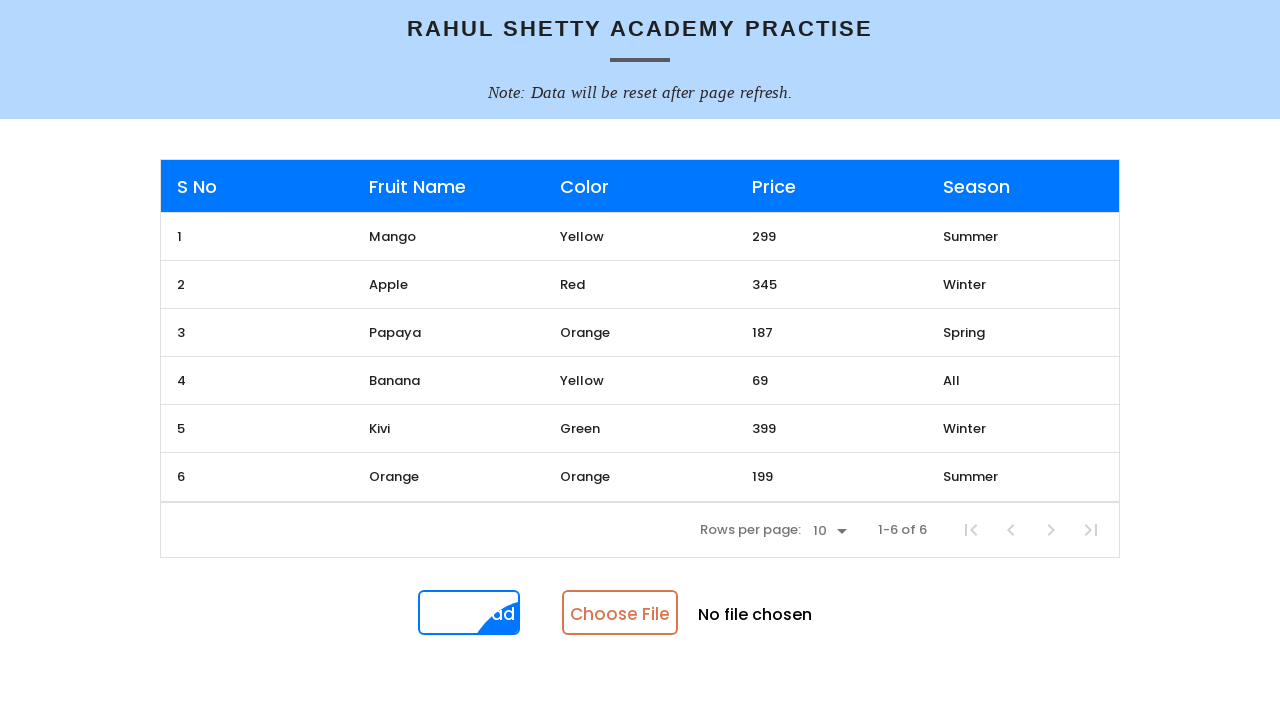

File input element loaded on the page
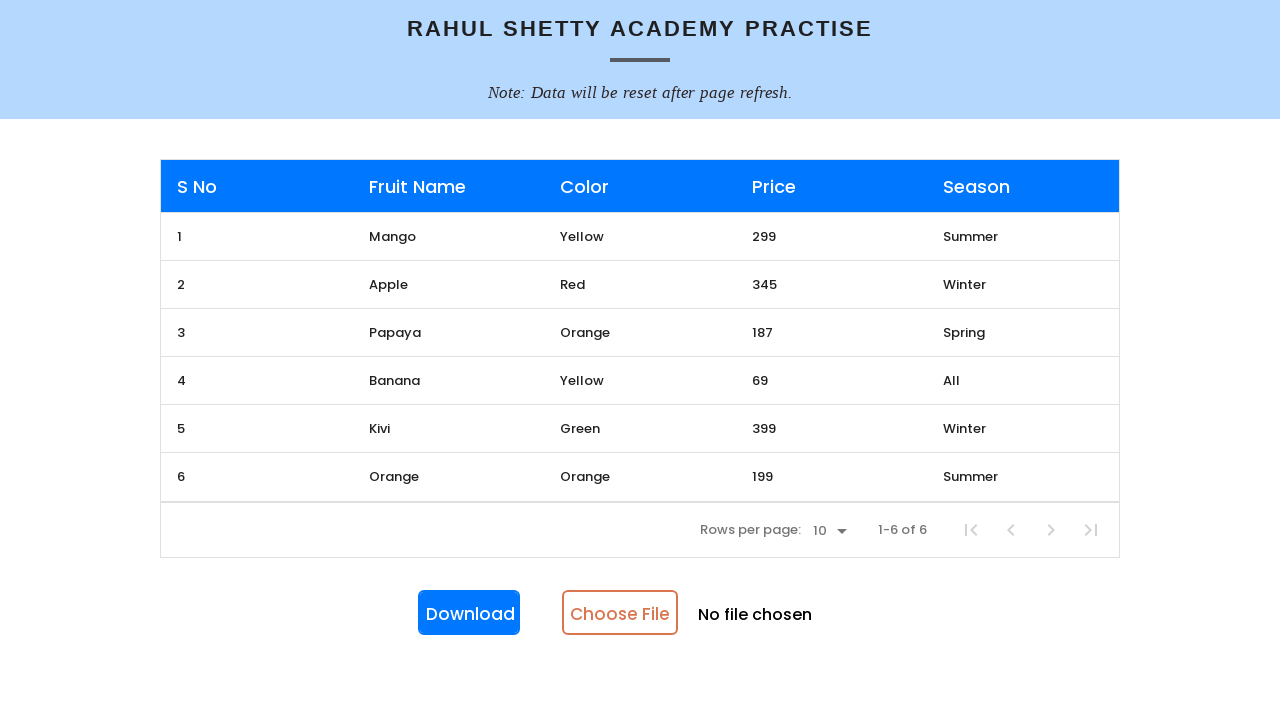

Created temporary test file with .xlsx extension
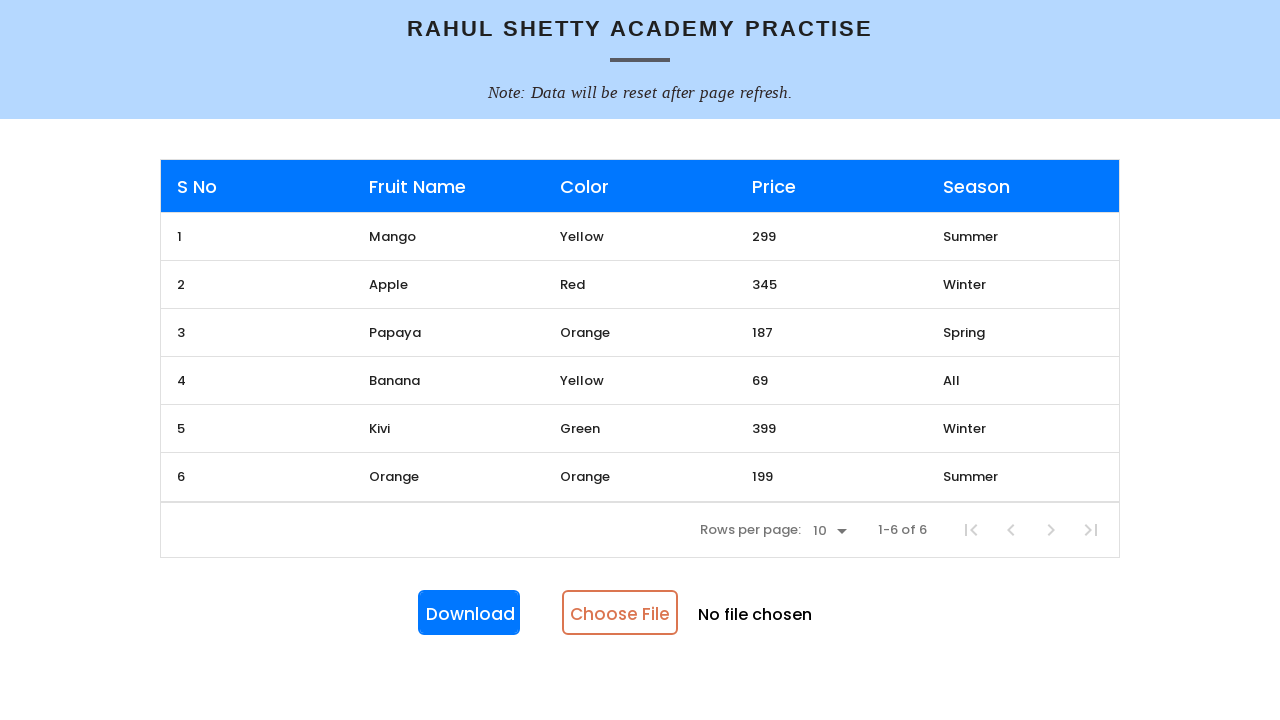

Uploaded temporary test file to the file input
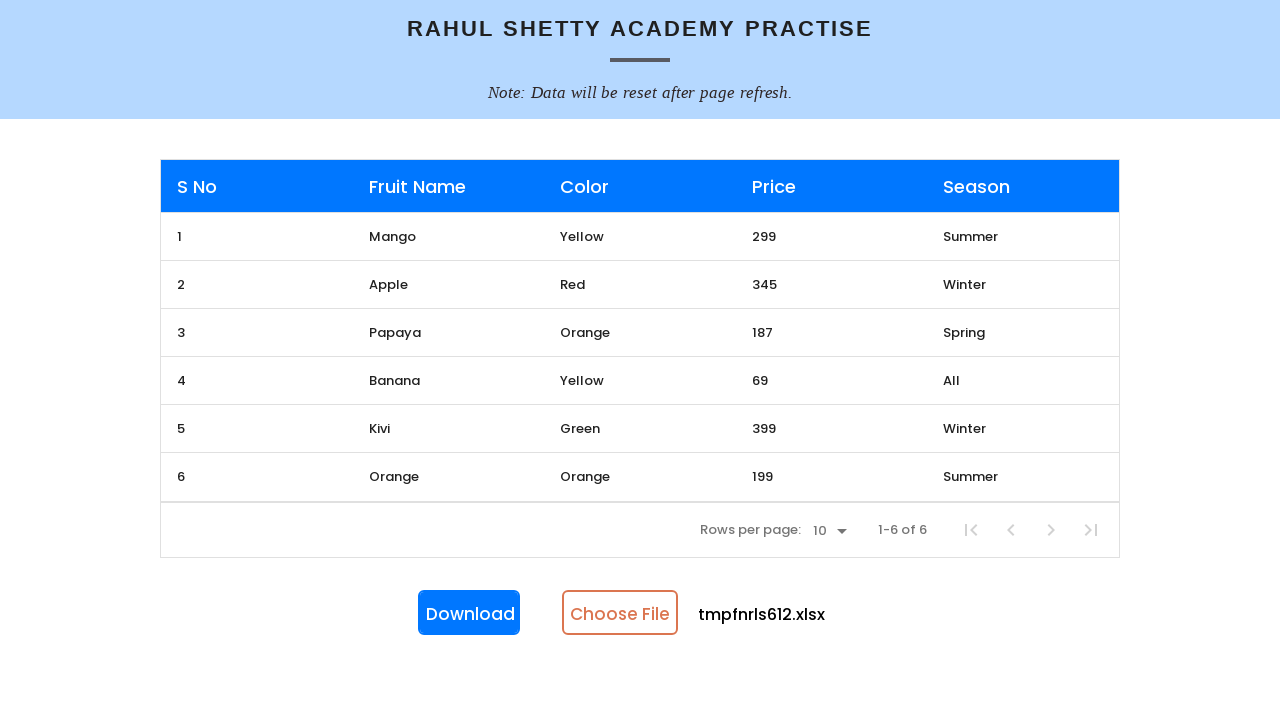

Success toast message appeared on the page
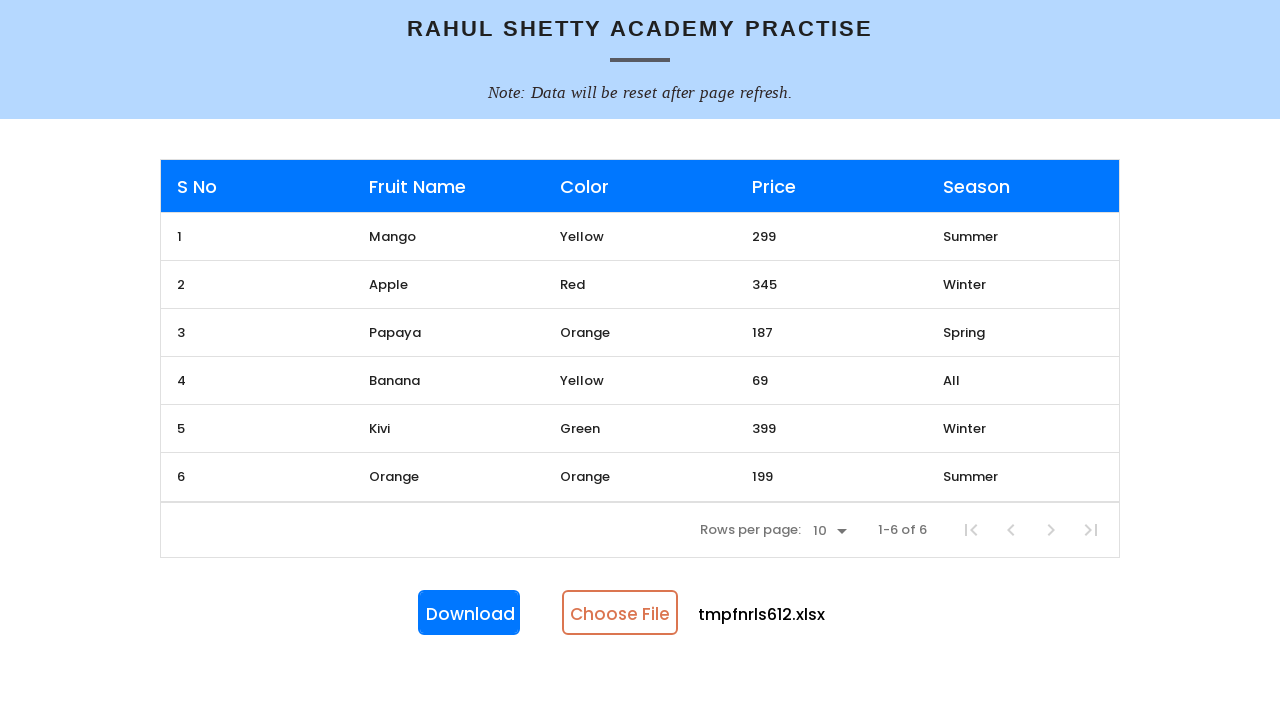

Retrieved success message: No rows found.
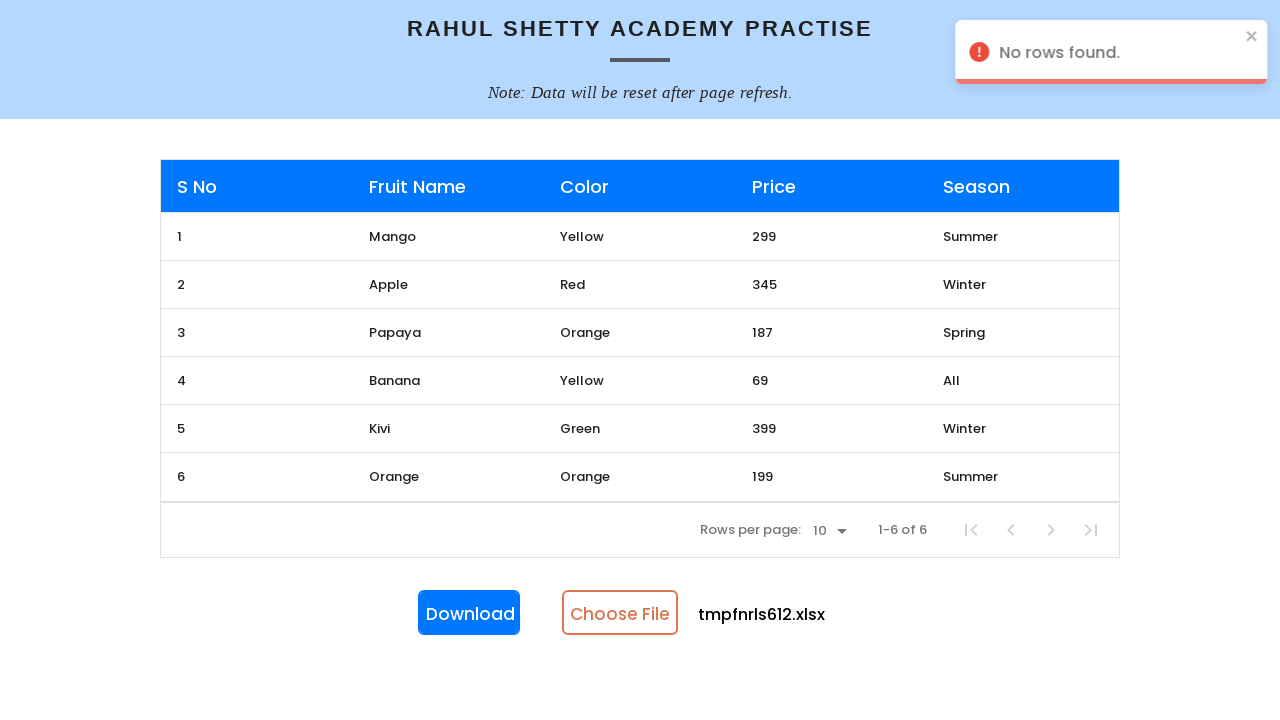

Cleaned up temporary test file
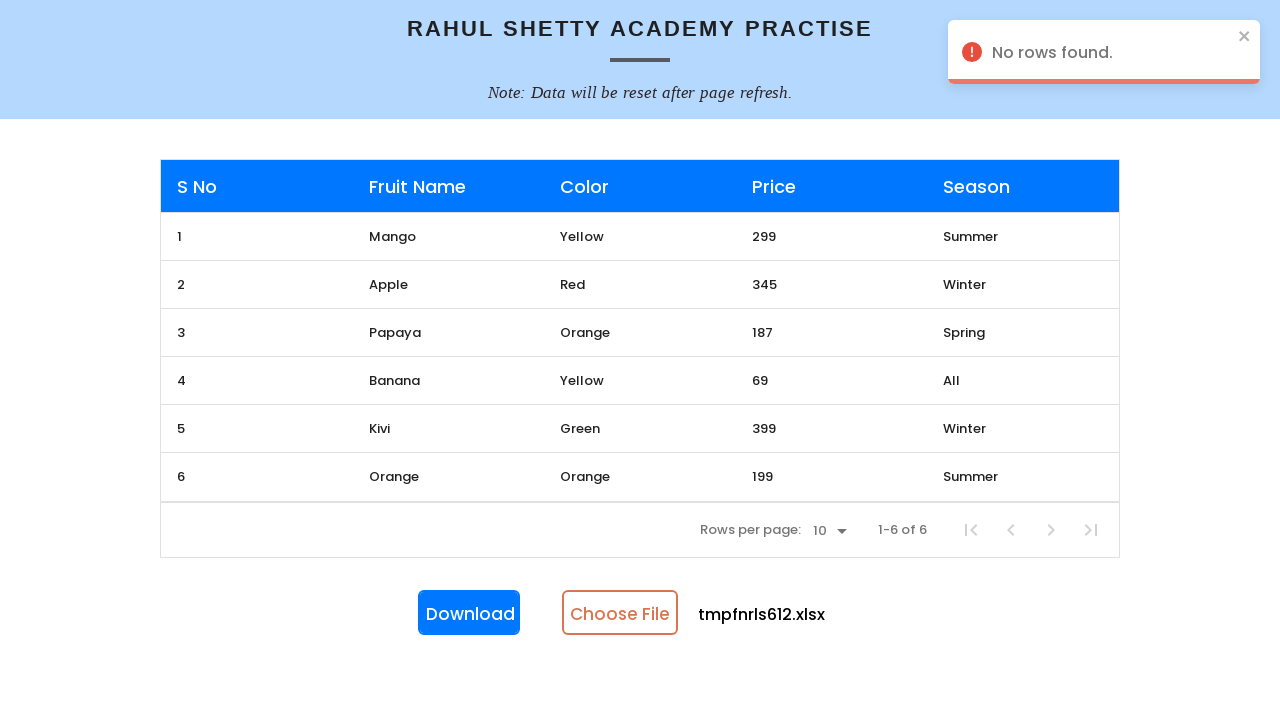

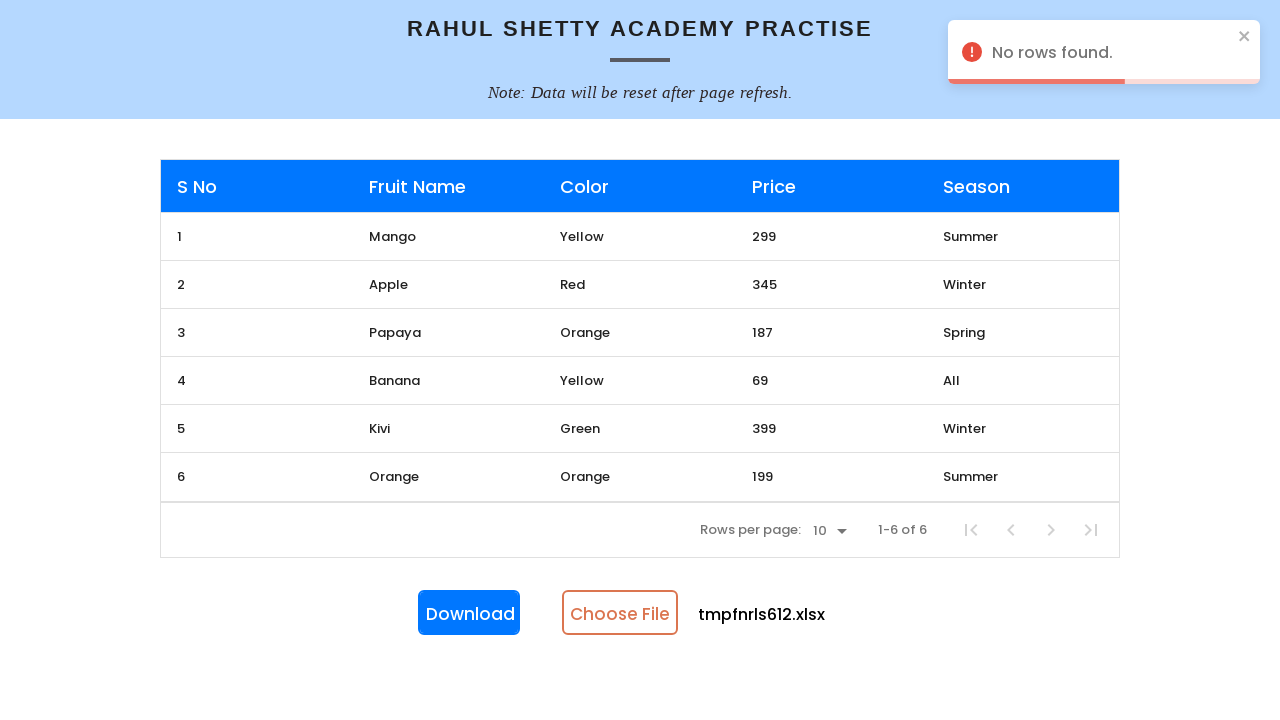